Tests submitting an answer on a Stepik lesson page by filling in a textarea with a response and clicking the submit button.

Starting URL: https://stepik.org/lesson/25969/step/12

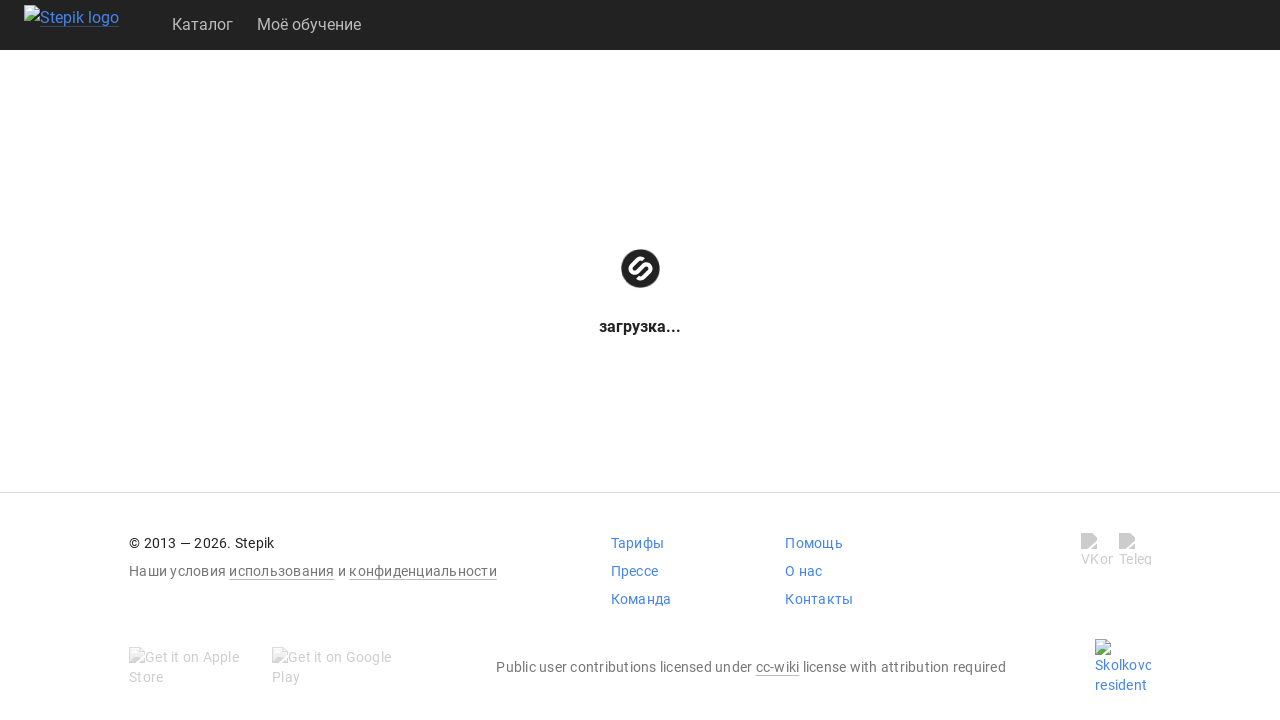

Waited for textarea element to be available
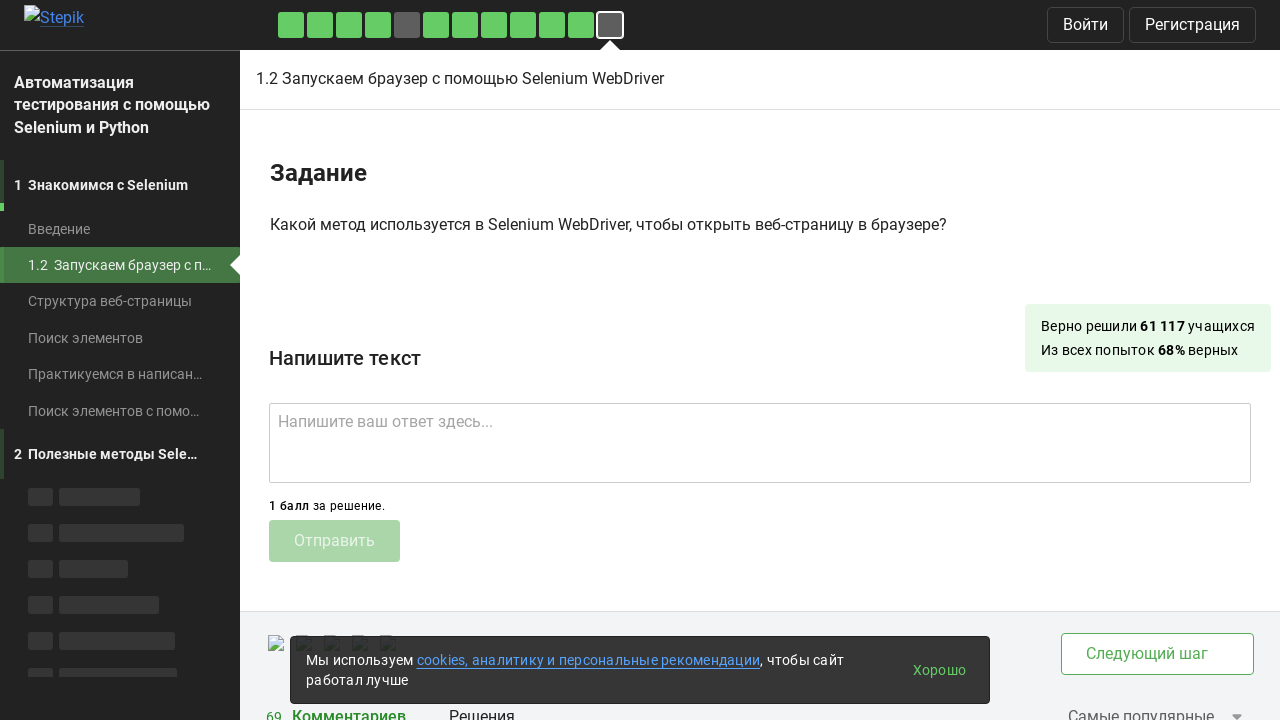

Filled textarea with answer 'get()' on .textarea
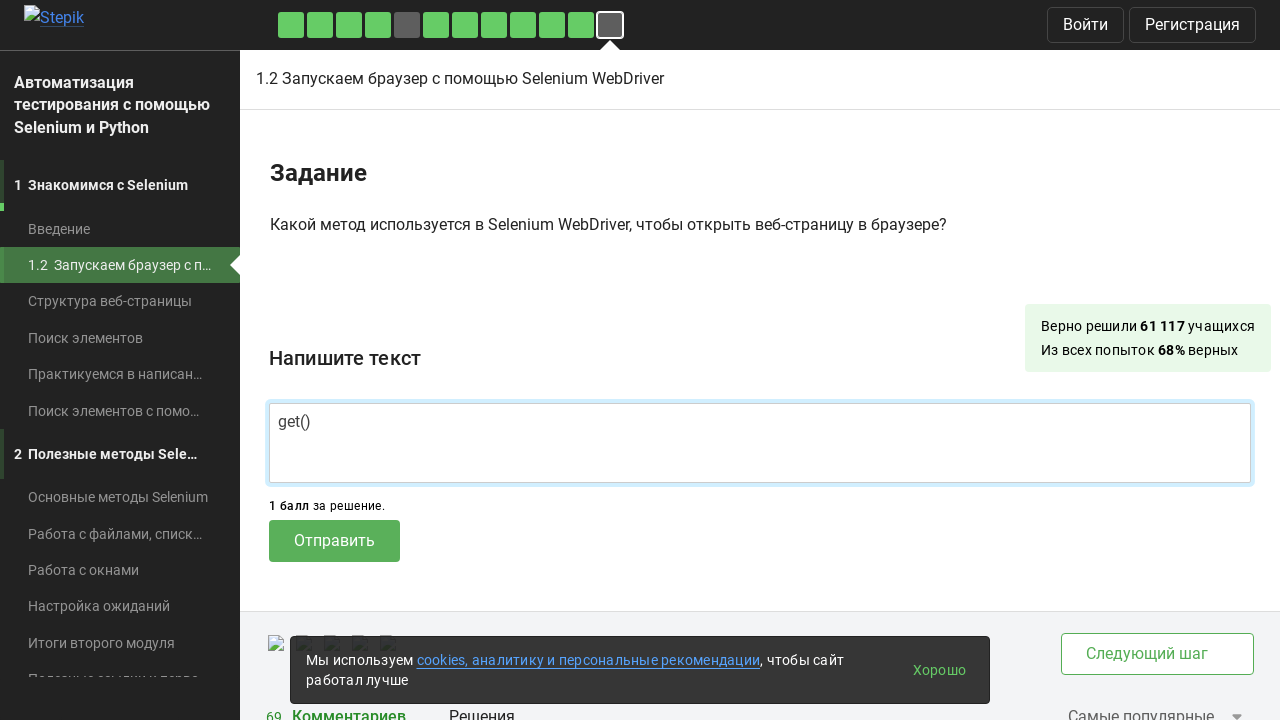

Clicked submit button to submit answer at (334, 541) on .submit-submission
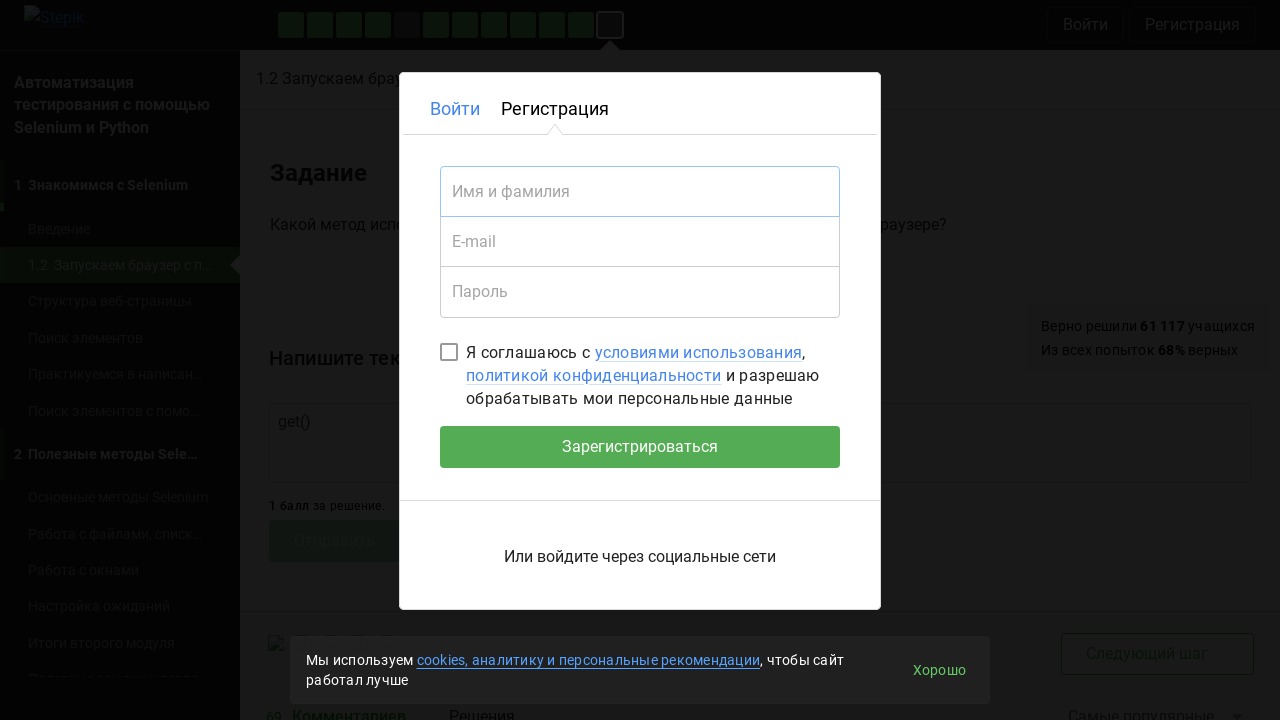

Waited 2000ms for submission to be processed
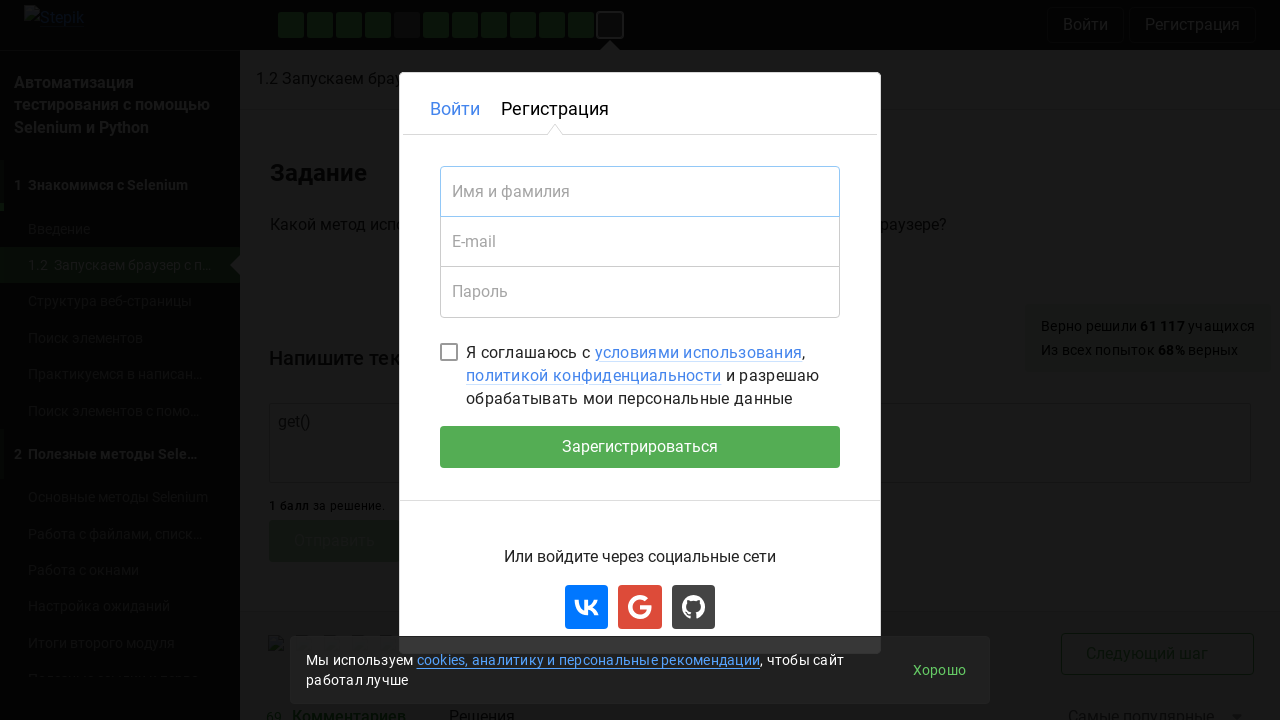

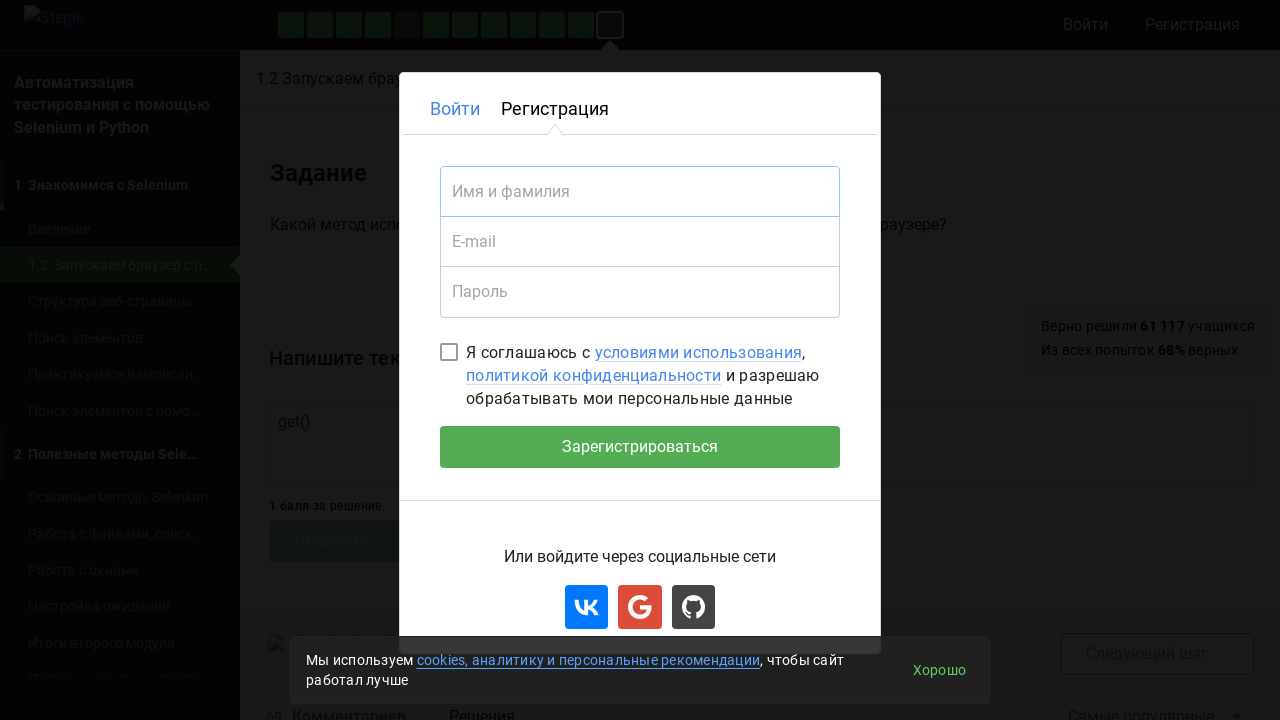